Tests resizing the right and middle nested frames by dragging their shared border with a positive offset.

Starting URL: https://the-internet.herokuapp.com/nested_frames

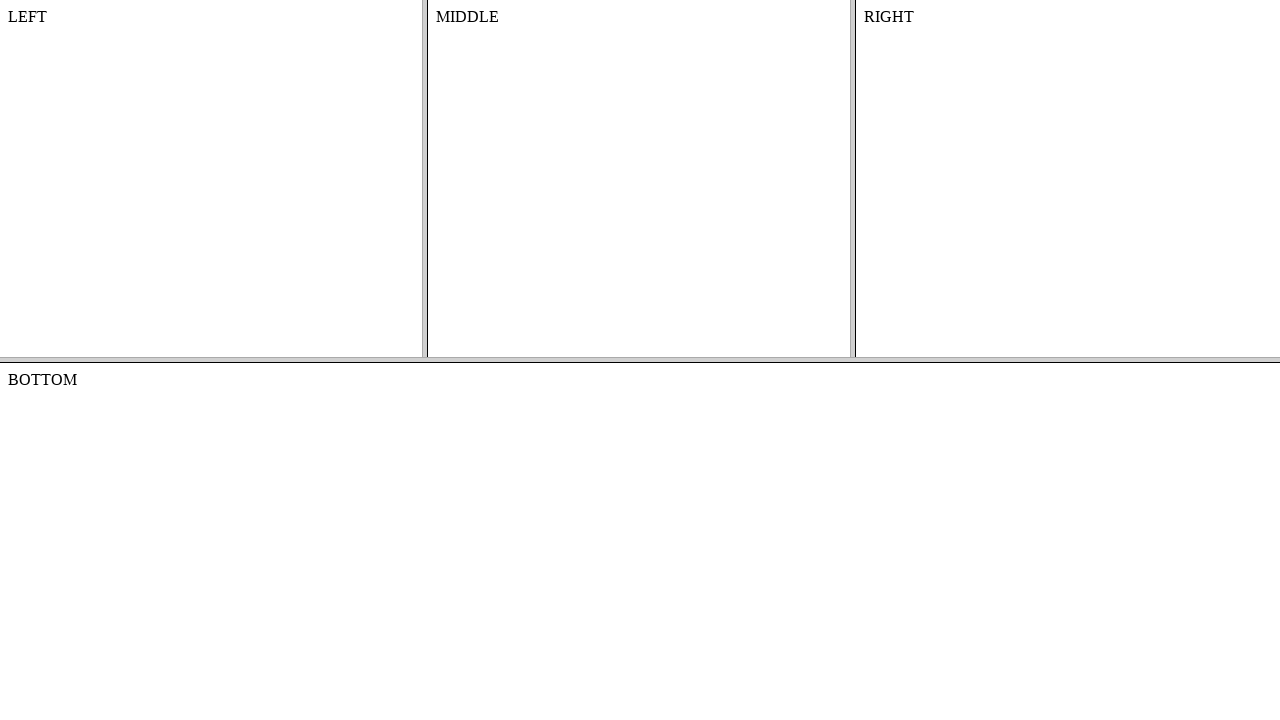

Located the top frame element
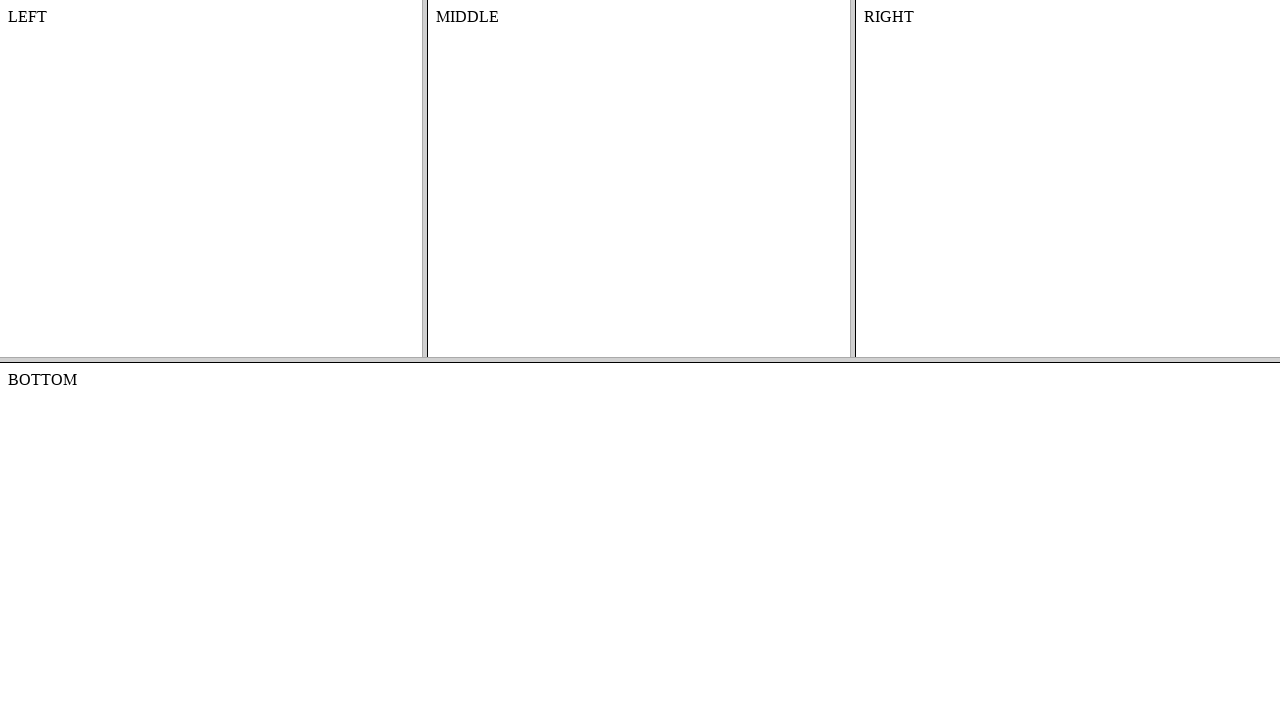

Retrieved top frame element locator
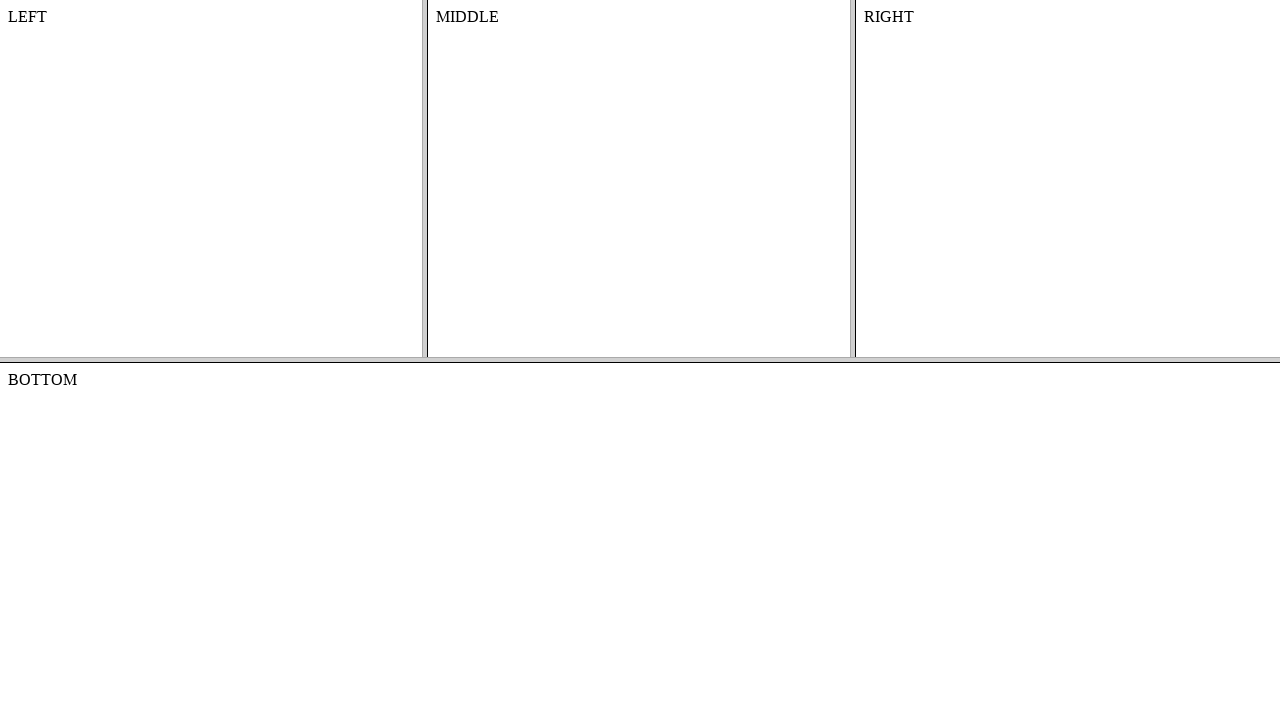

Got bounding box of top frame element
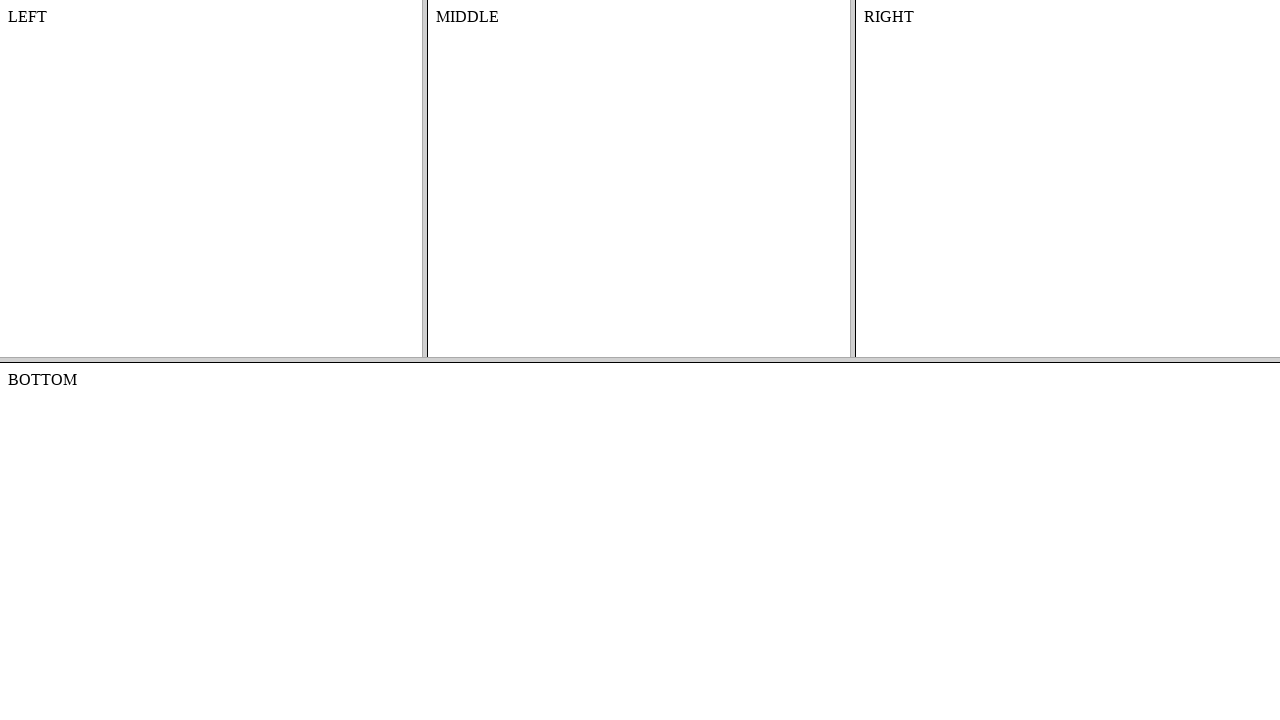

Calculated border position between middle and right nested frames
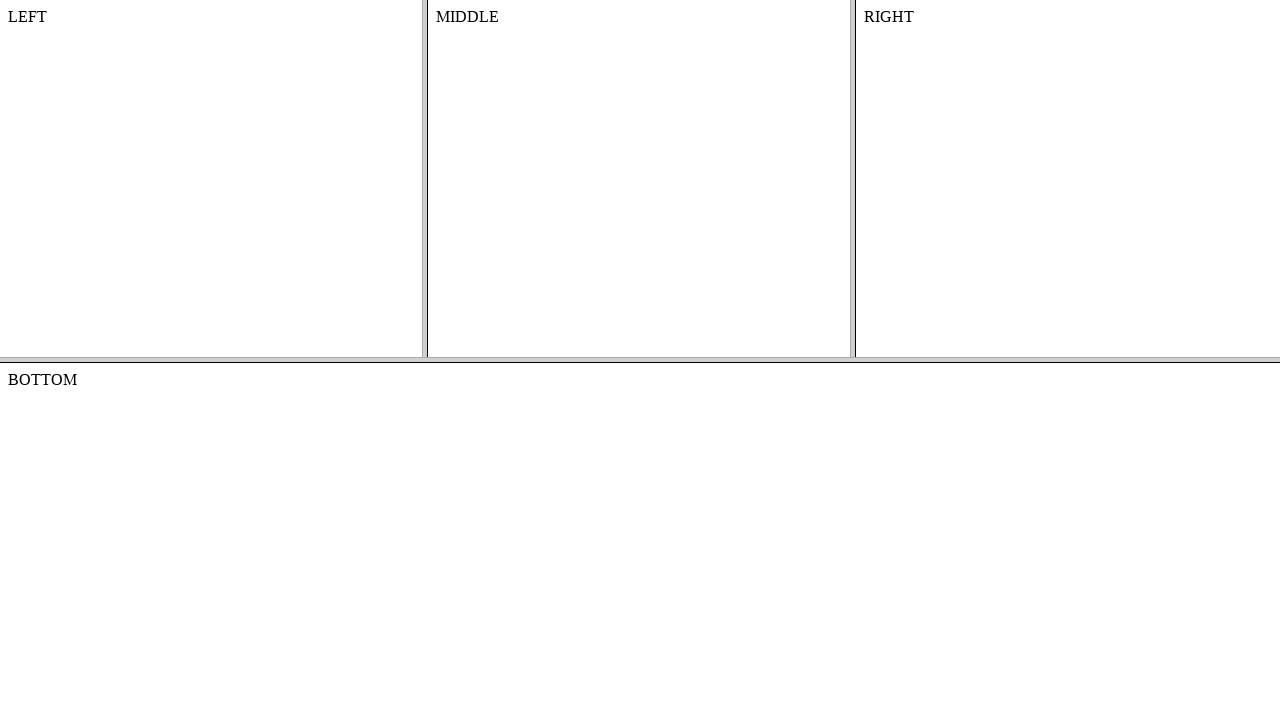

Moved mouse to the shared border between middle and right frames at (853, 178)
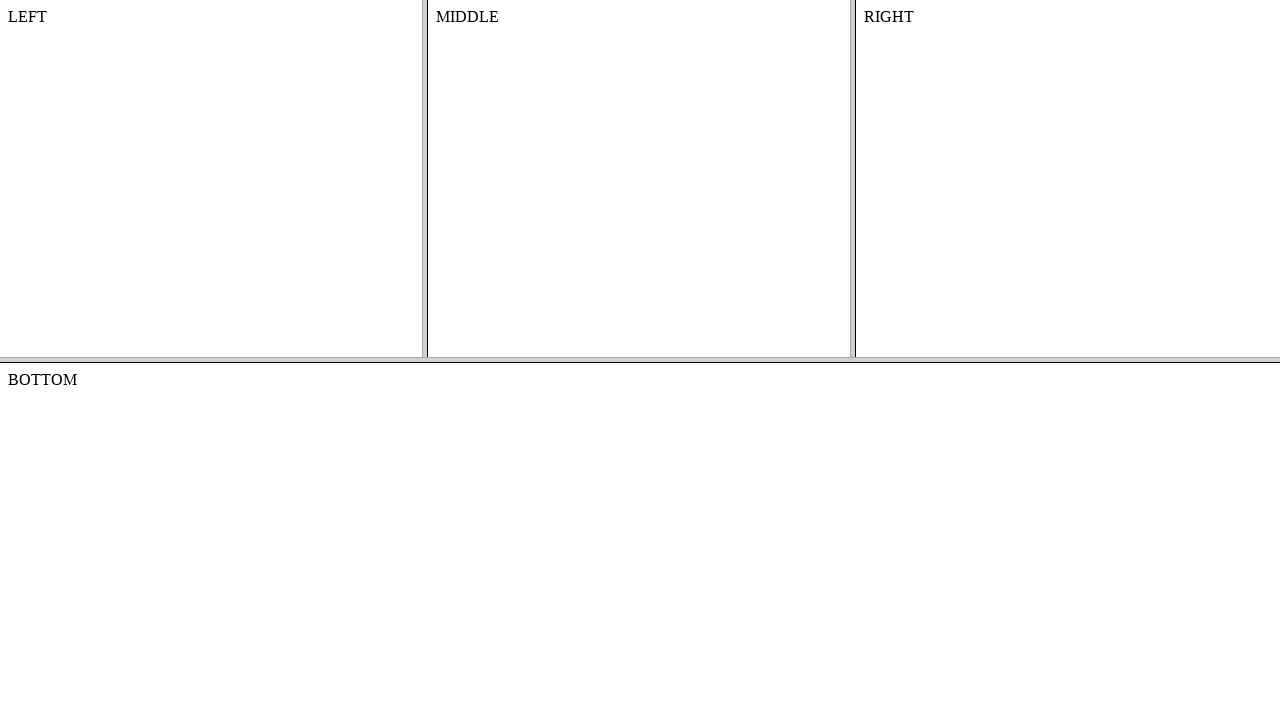

Pressed mouse button down to start dragging at (853, 178)
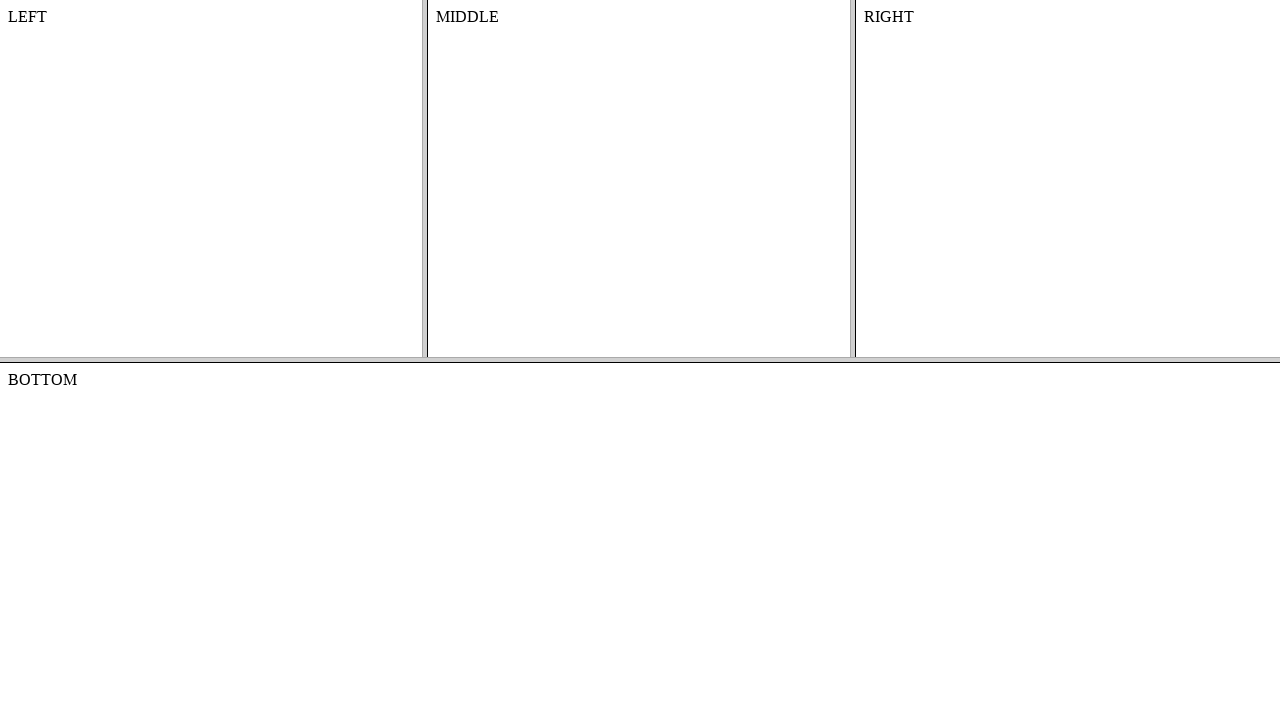

Dragged the border 50 pixels to the right with positive offset at (903, 178)
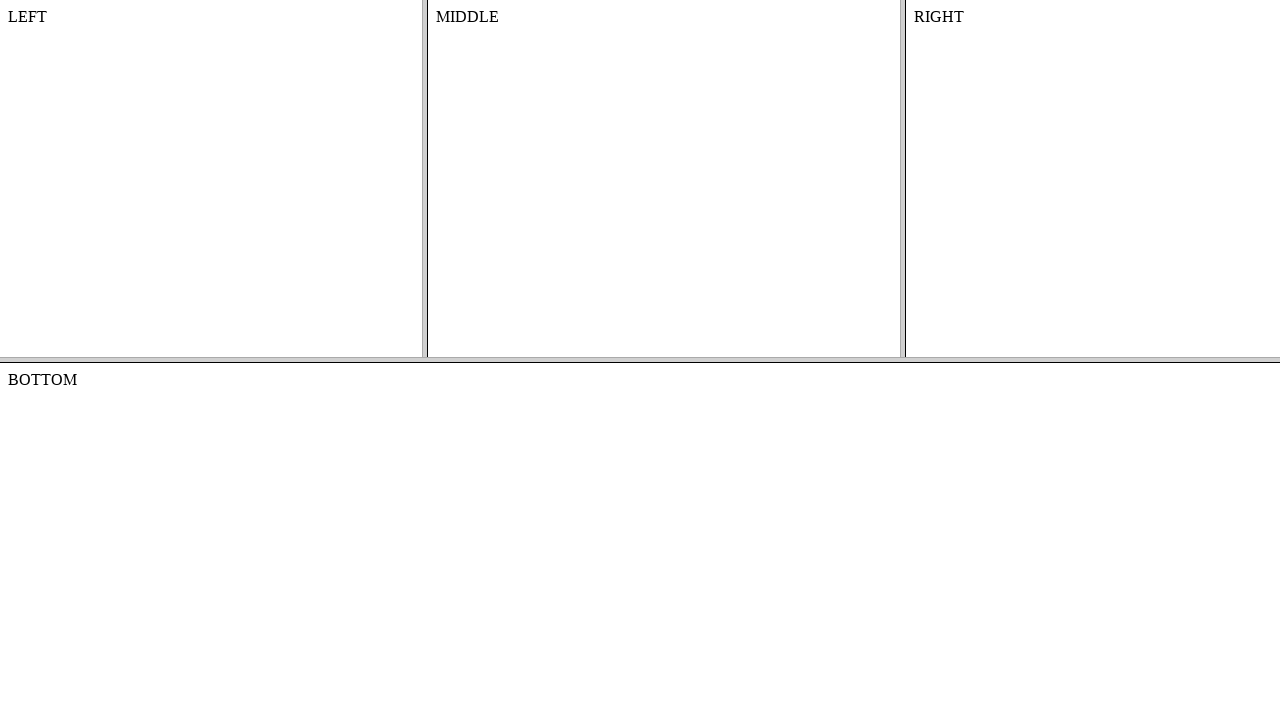

Released mouse button to complete the resize operation at (903, 178)
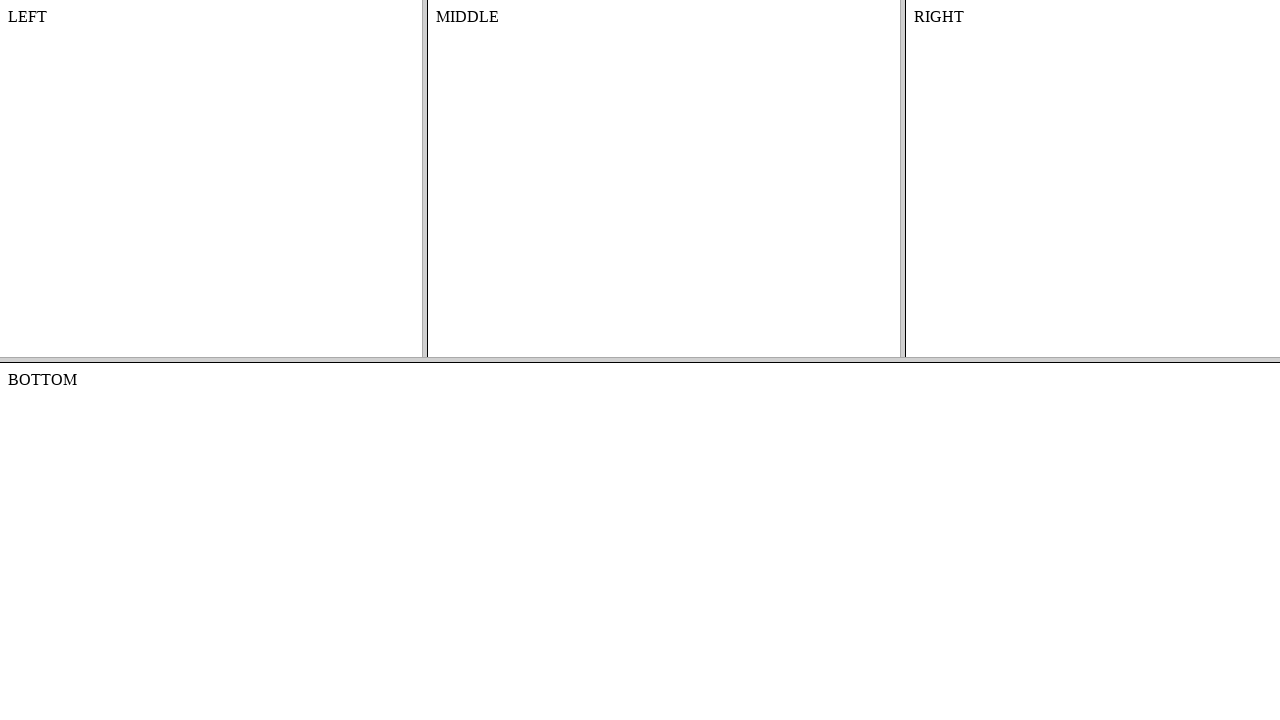

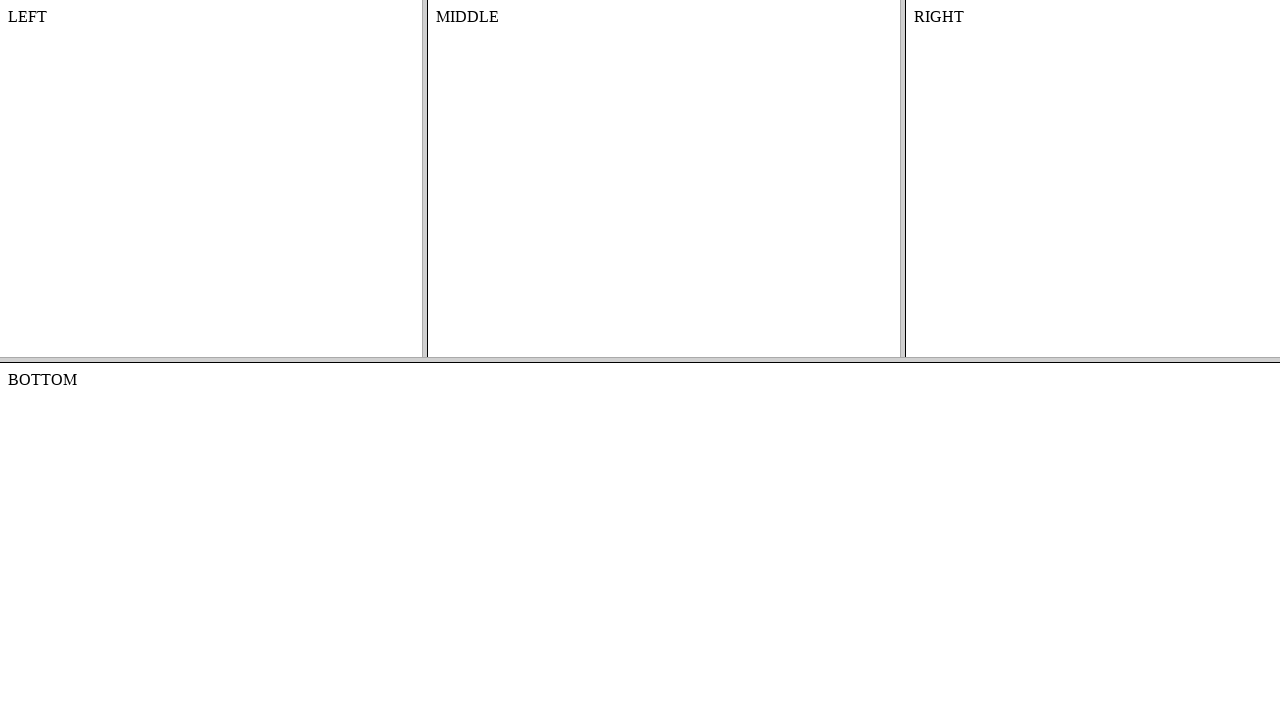